Tests checkbox and radio button selection states by clicking and verifying selected status

Starting URL: https://automationfc.github.io/basic-form/index.html

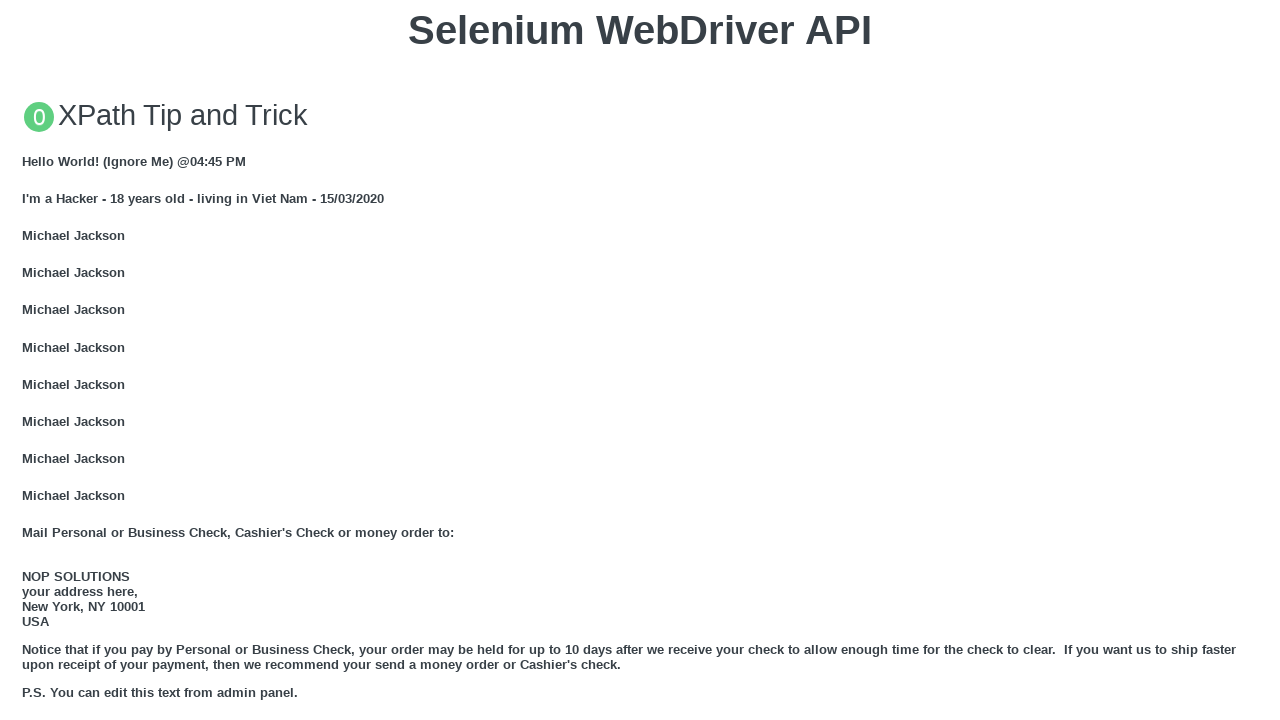

Clicked 'Under 18' radio button at (28, 360) on input#under_18
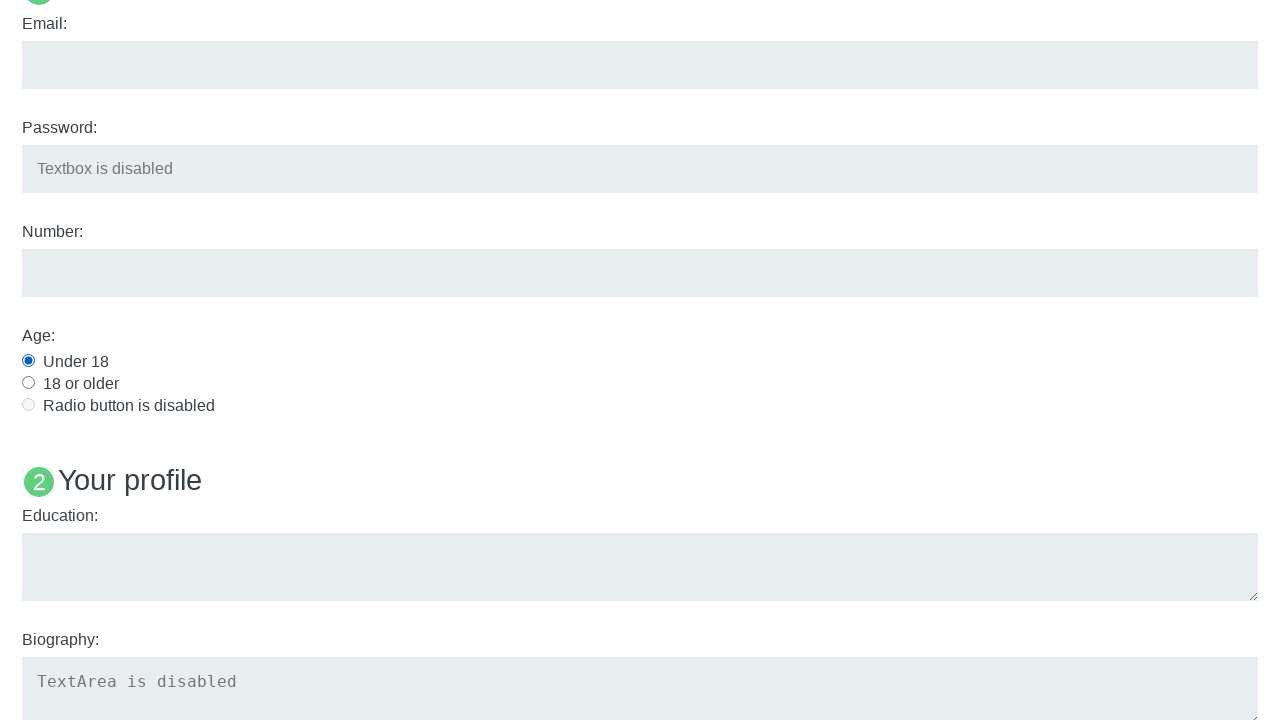

Clicked Java checkbox at (28, 361) on input#java
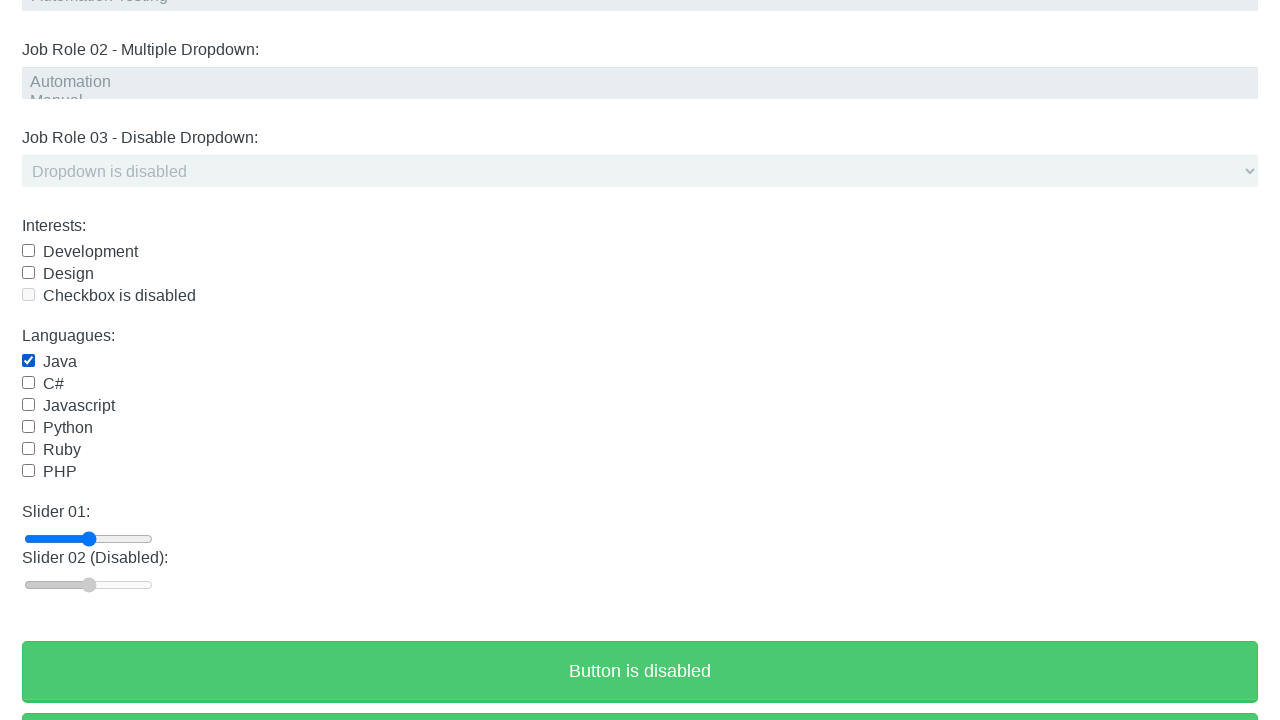

Verified 'Under 18' radio button is checked
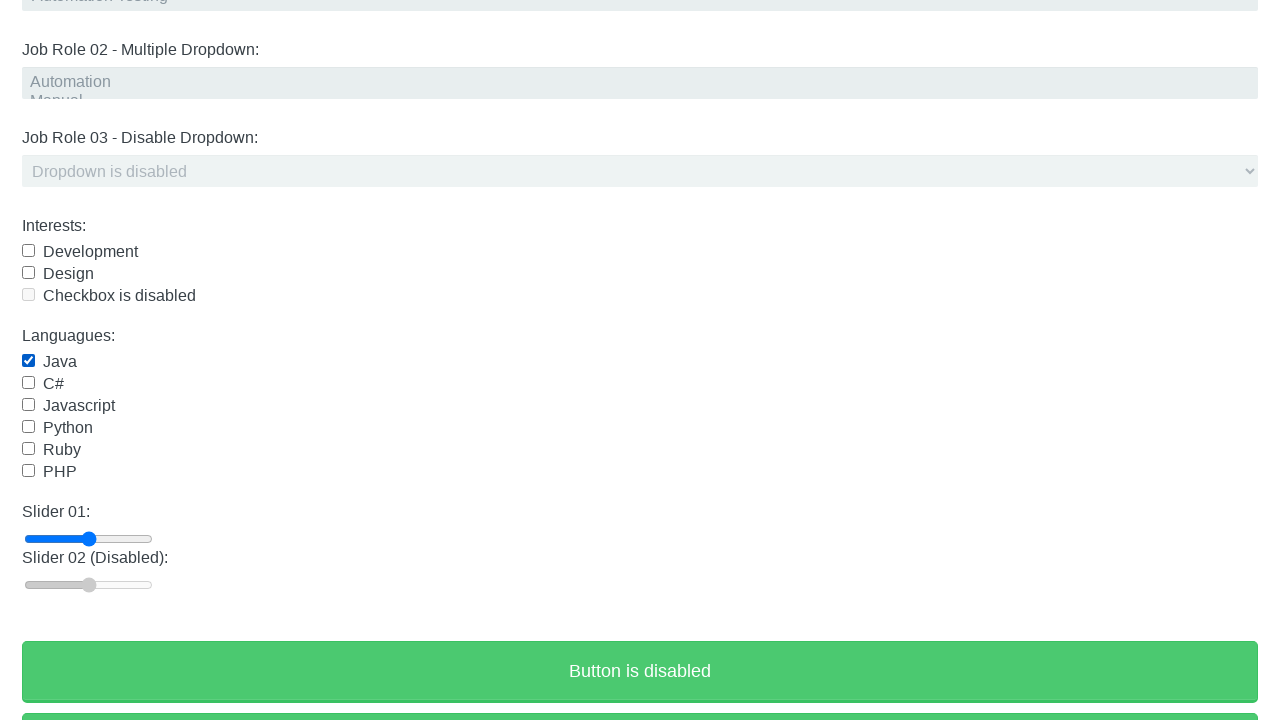

Verified Java checkbox is checked
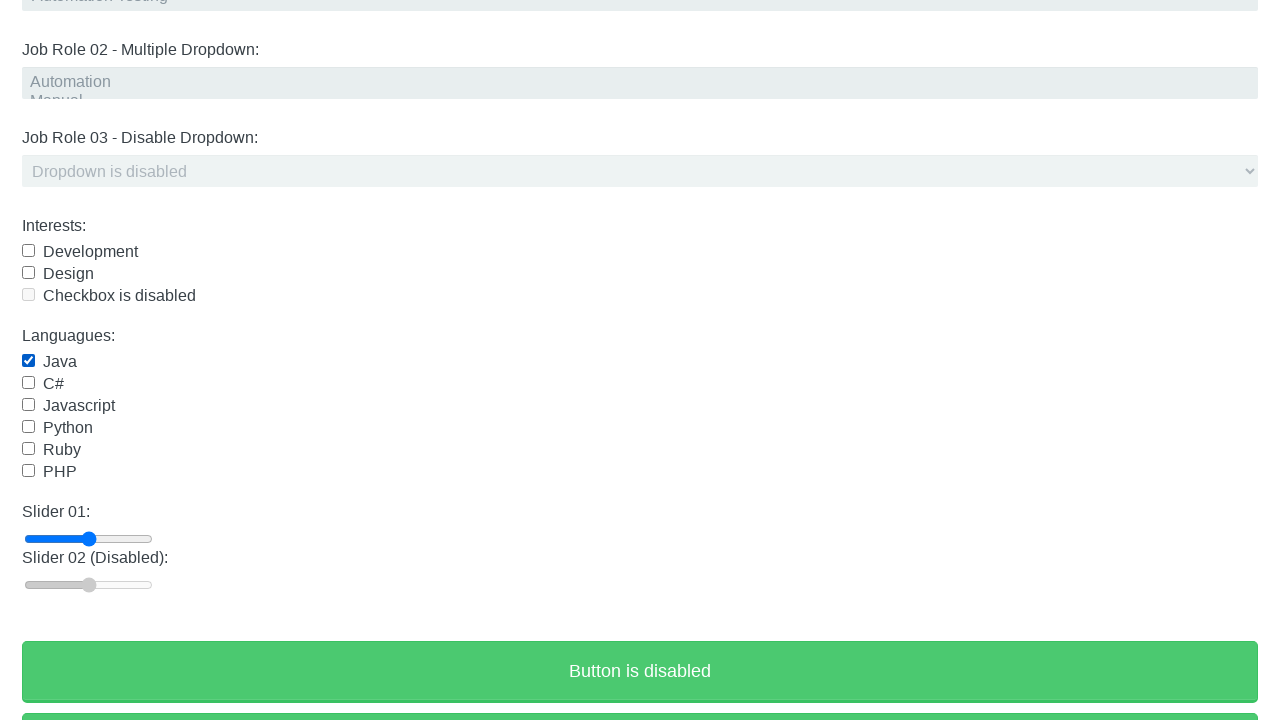

Clicked Java checkbox to uncheck it at (28, 361) on input#java
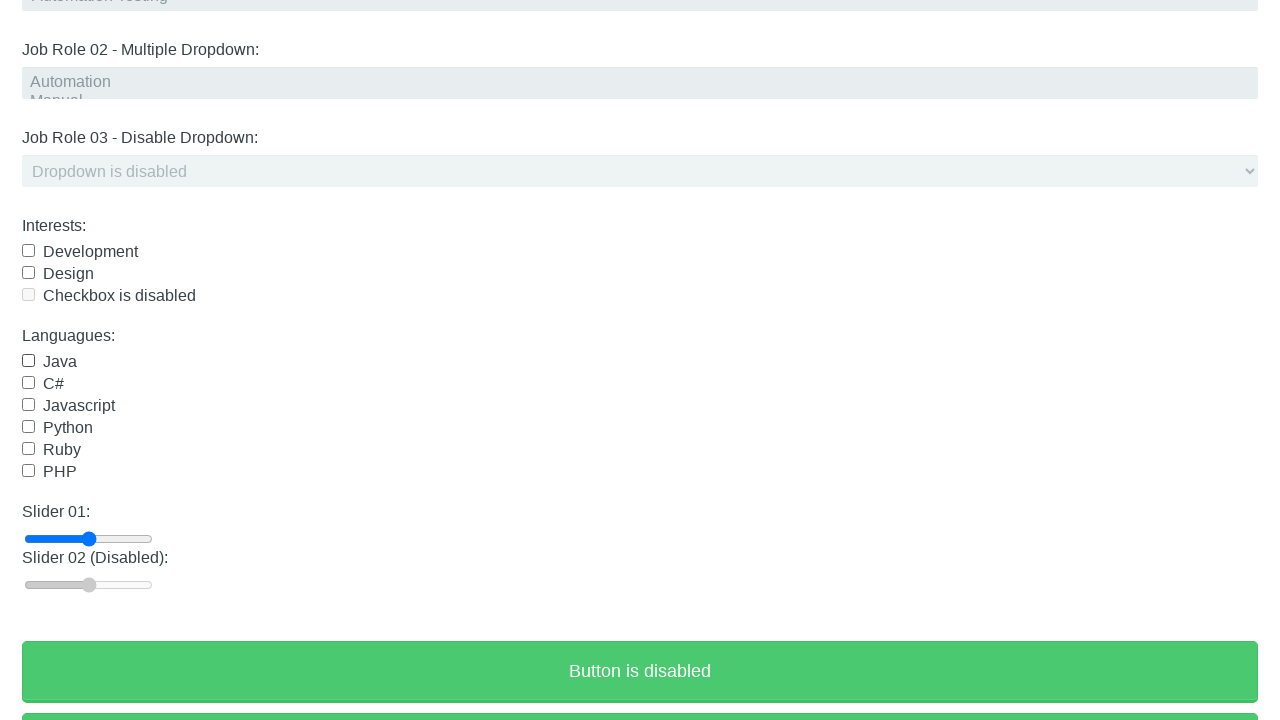

Verified Java checkbox is now unchecked
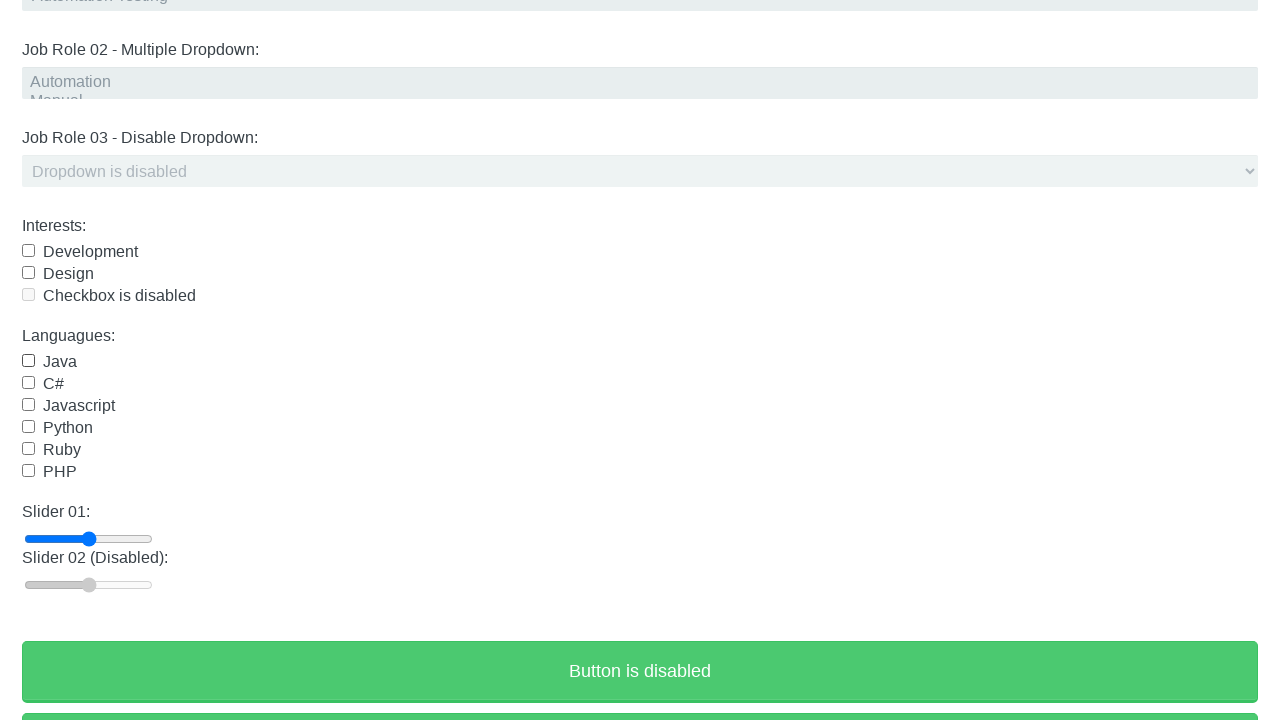

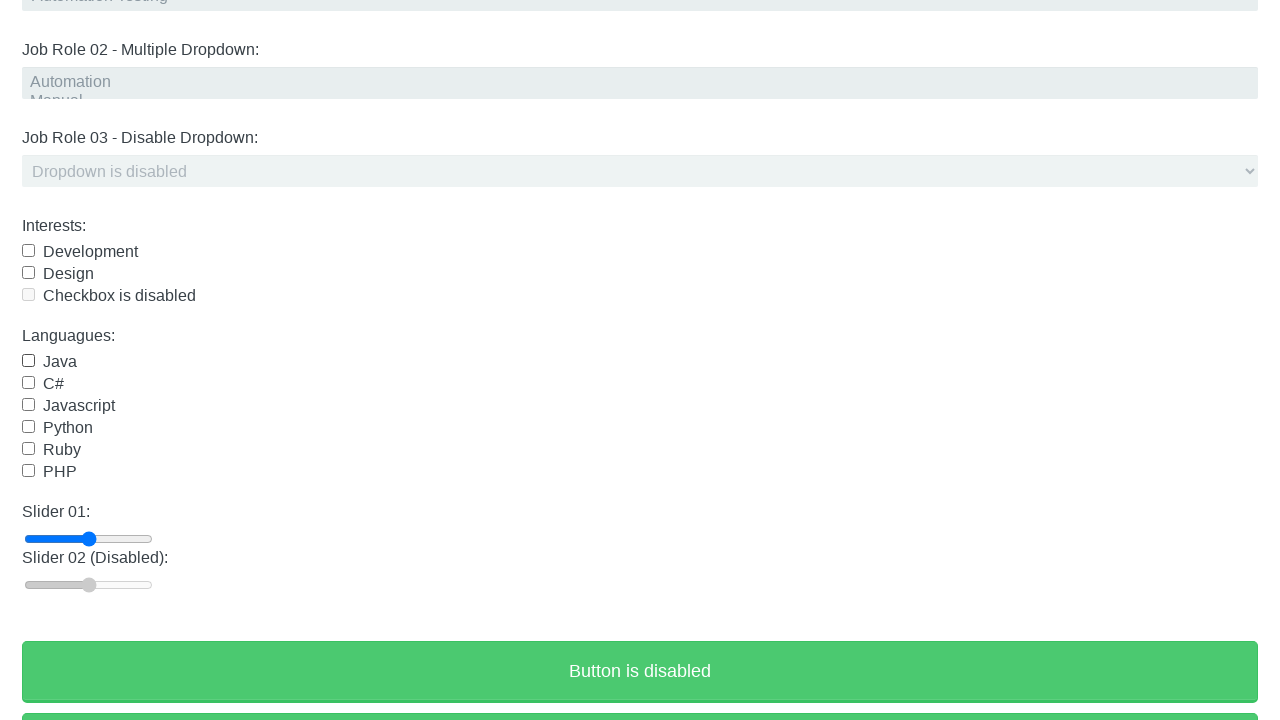